Tests drag and drop functionality by dragging an element from source to target location within an iframe

Starting URL: https://jqueryui.com/droppable/

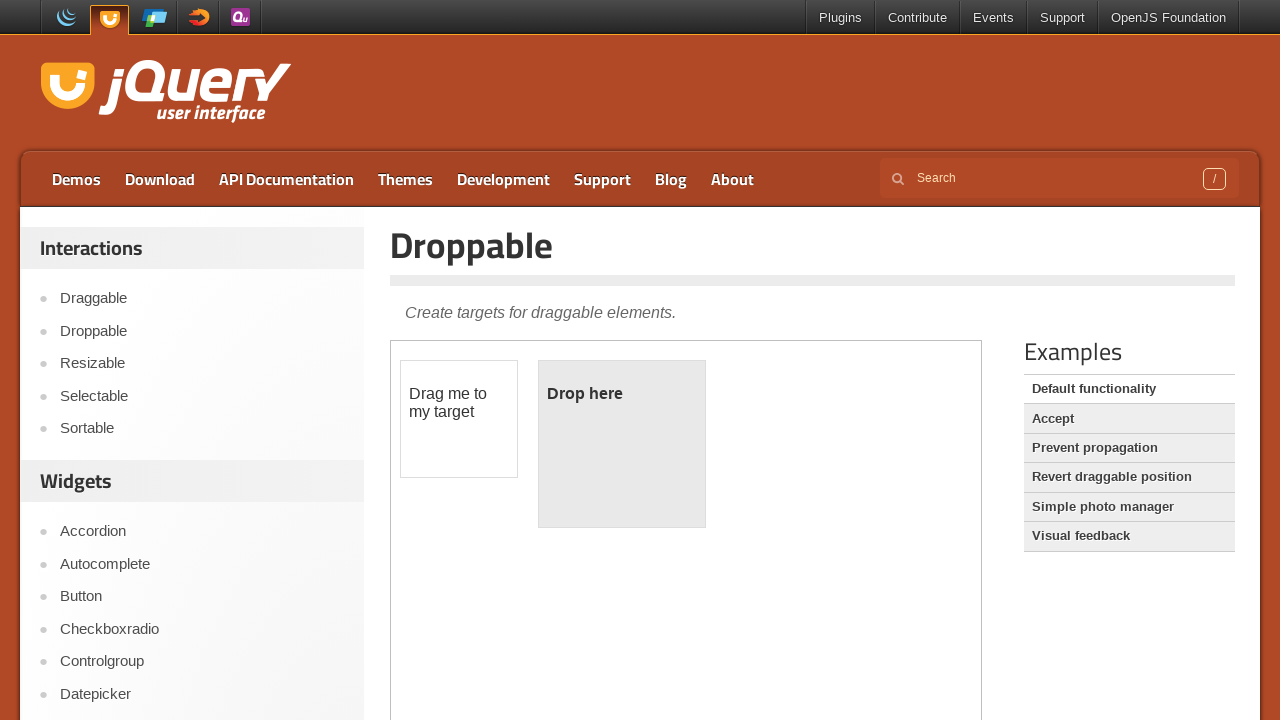

Located the first iframe containing drag and drop demo
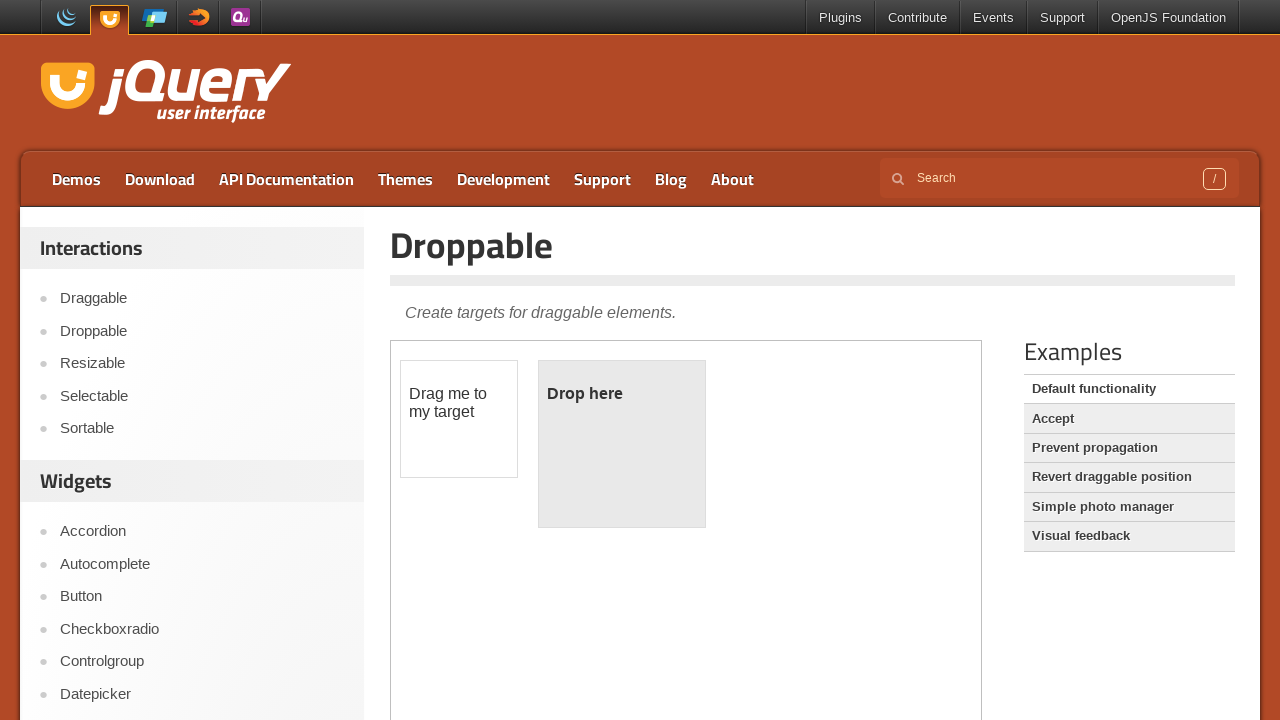

Set frame_page to the located iframe
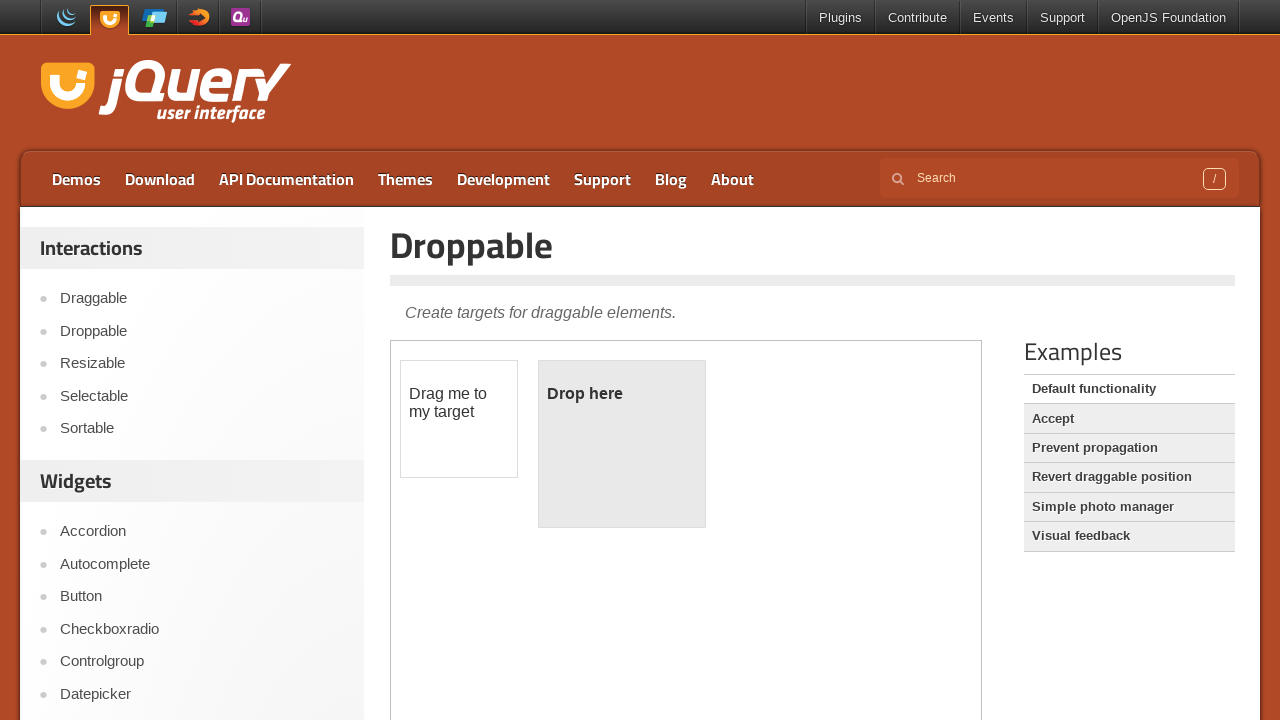

Located draggable element with id 'draggable'
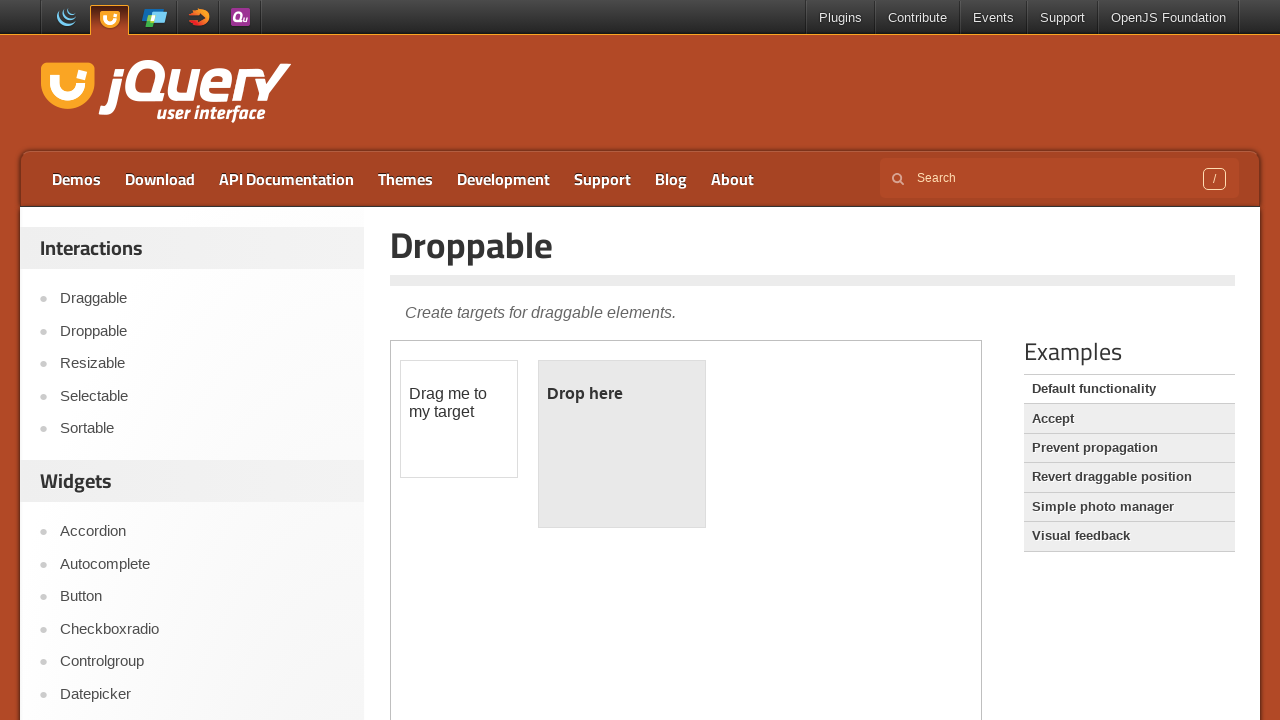

Located droppable target element with id 'droppable'
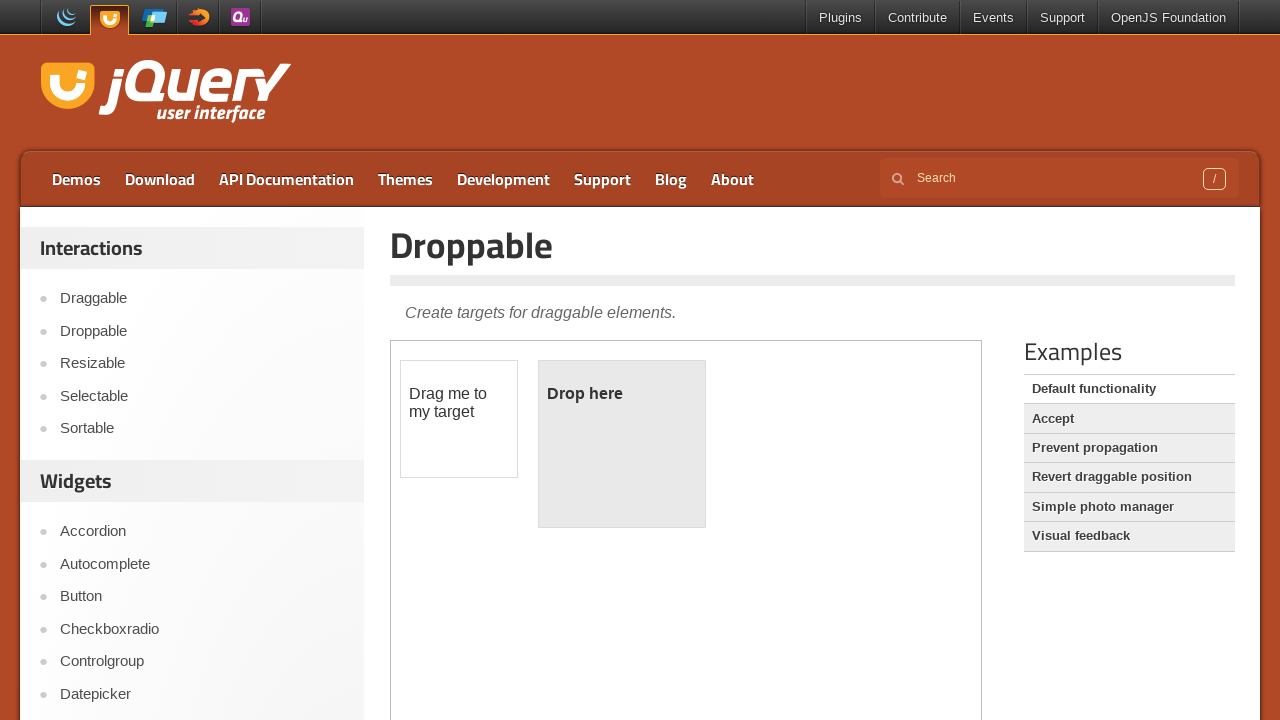

Dragged element from source to target location at (622, 444)
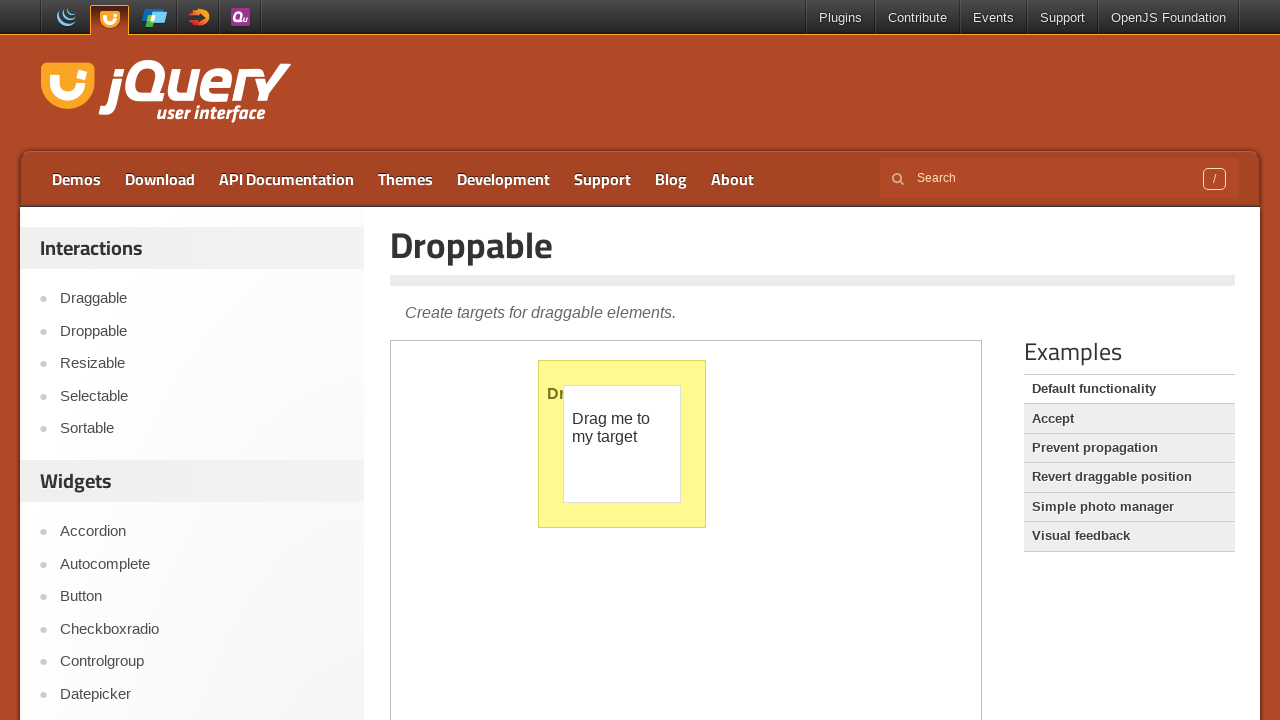

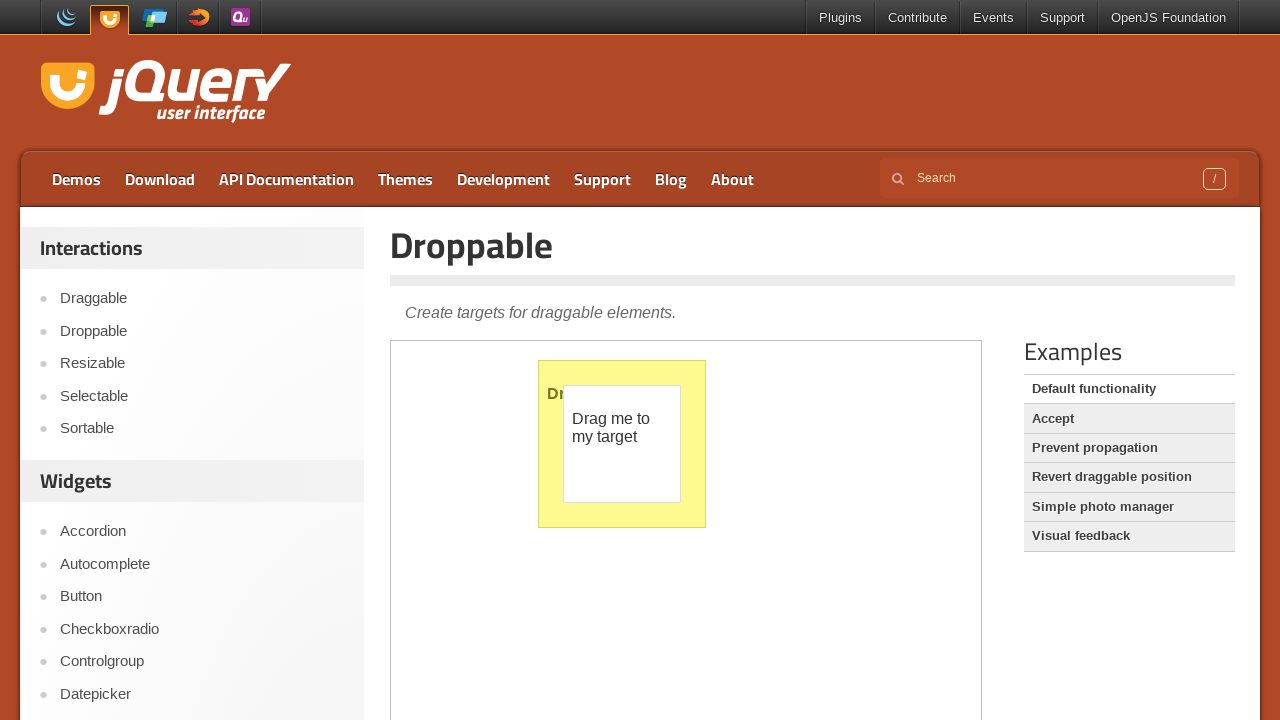